Tests the show/hide functionality of a text element by clicking hide and show buttons and verifying the element's visibility state changes accordingly.

Starting URL: https://www.letskodeit.com/practice

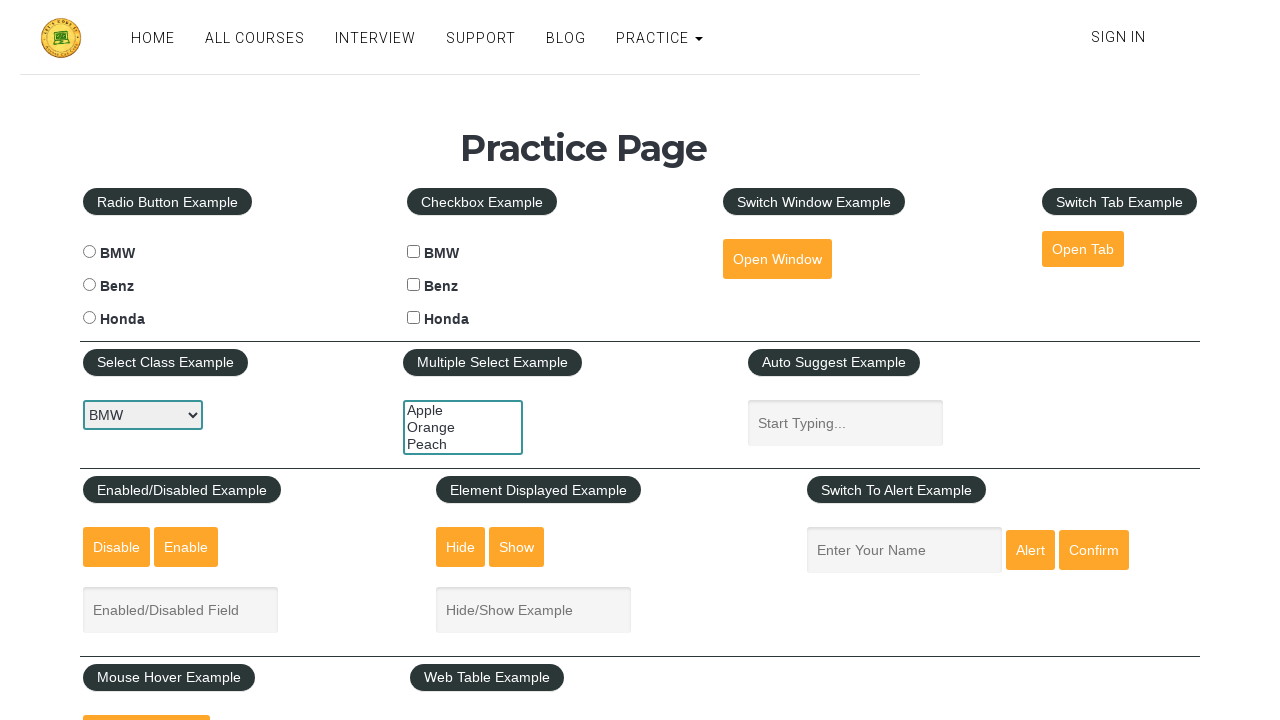

Waited for displayed-text element to be present
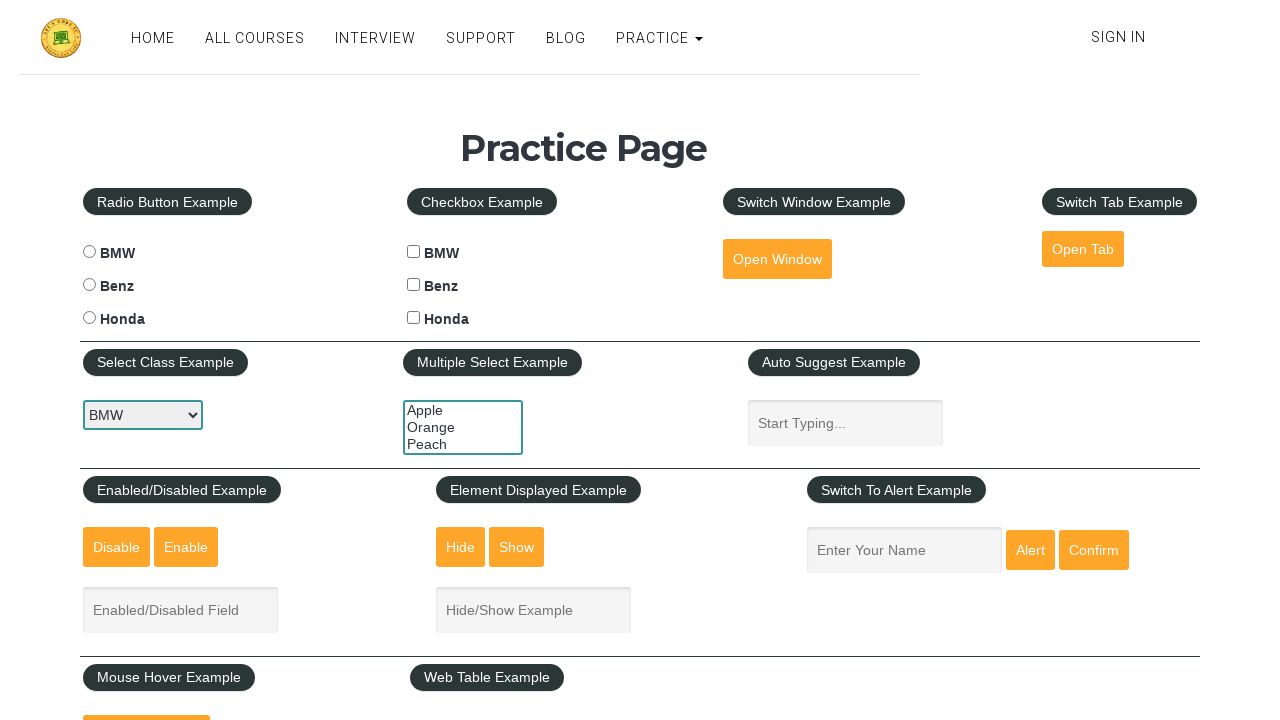

Got reference to text element locator
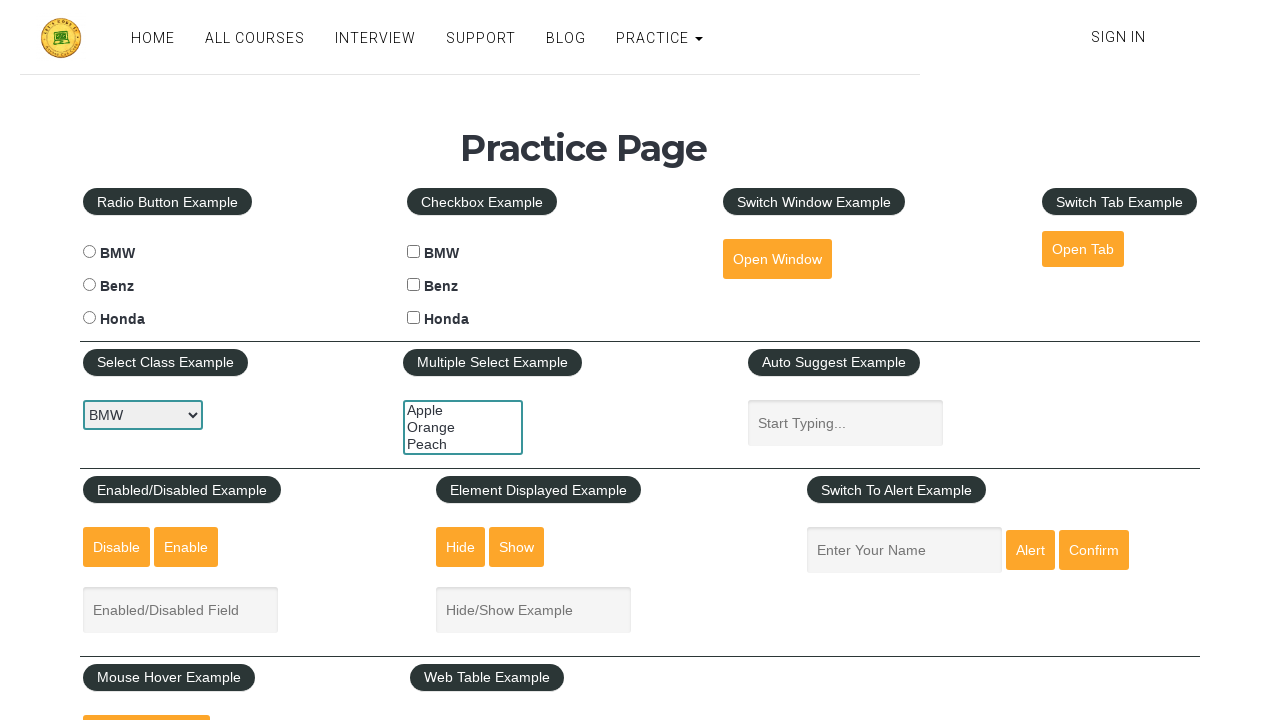

Verified text element is initially visible
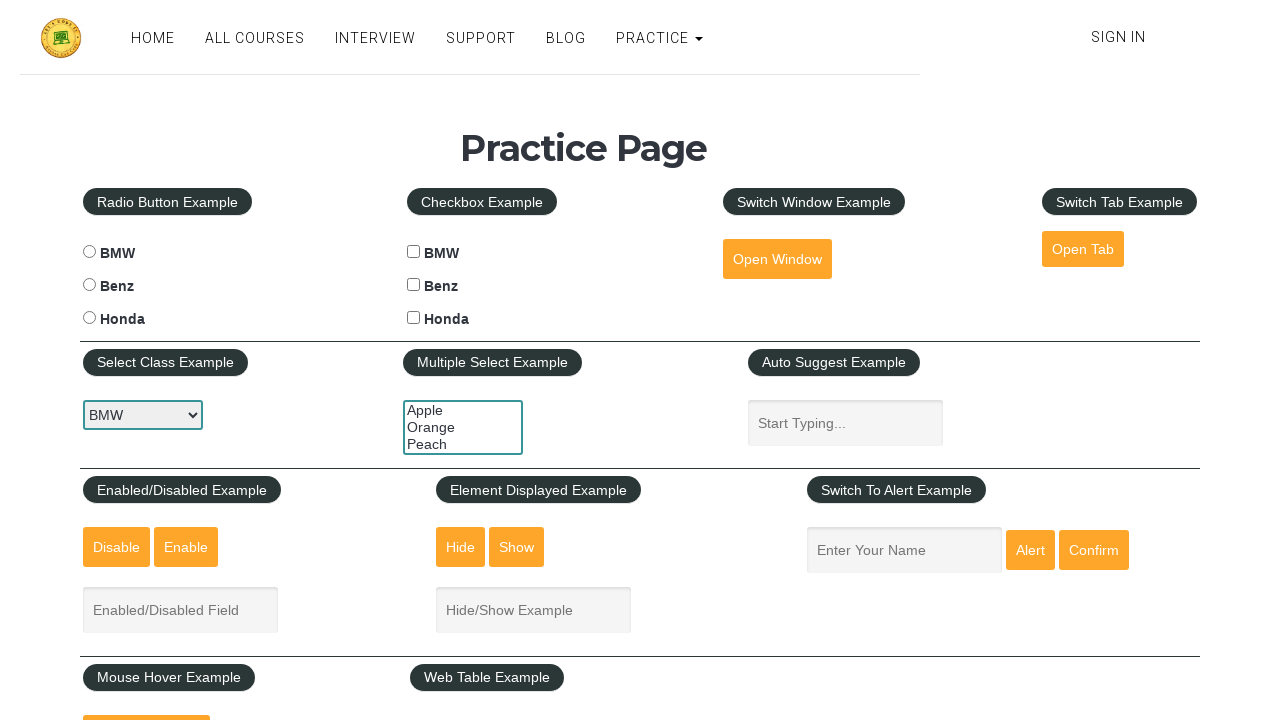

Clicked hide button to hide text element at (461, 547) on input#hide-textbox
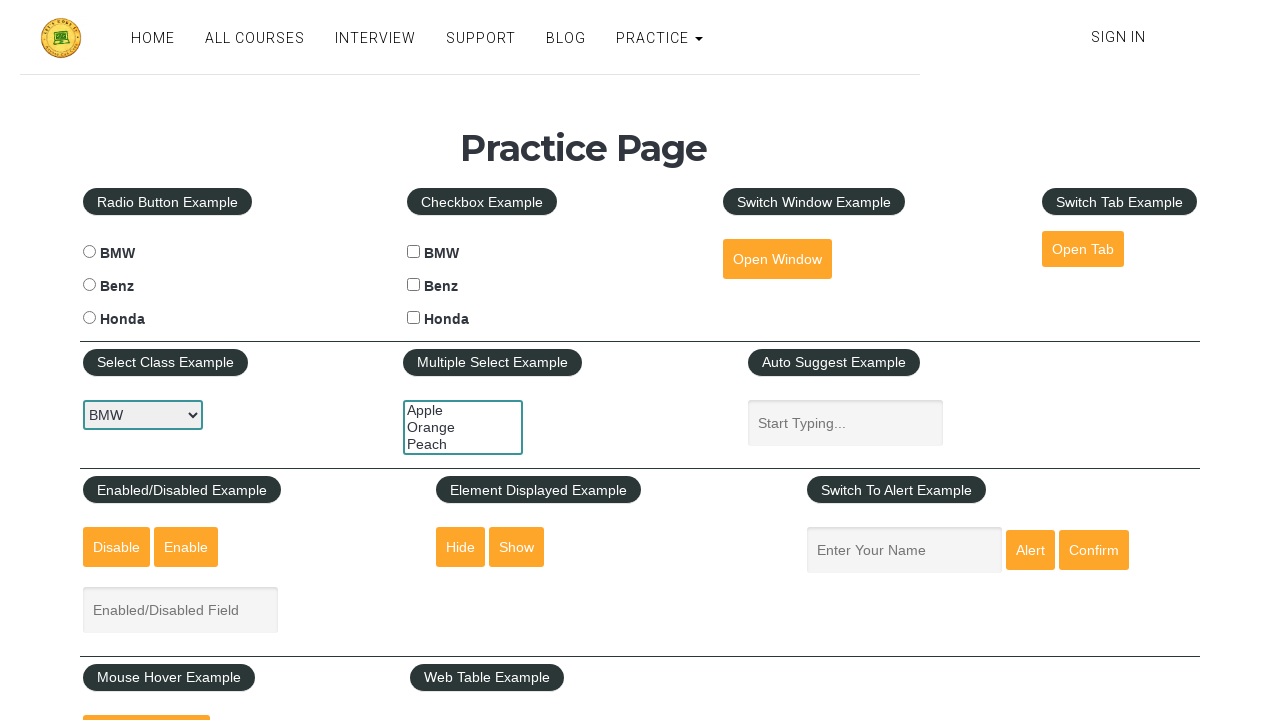

Verified text element is now hidden
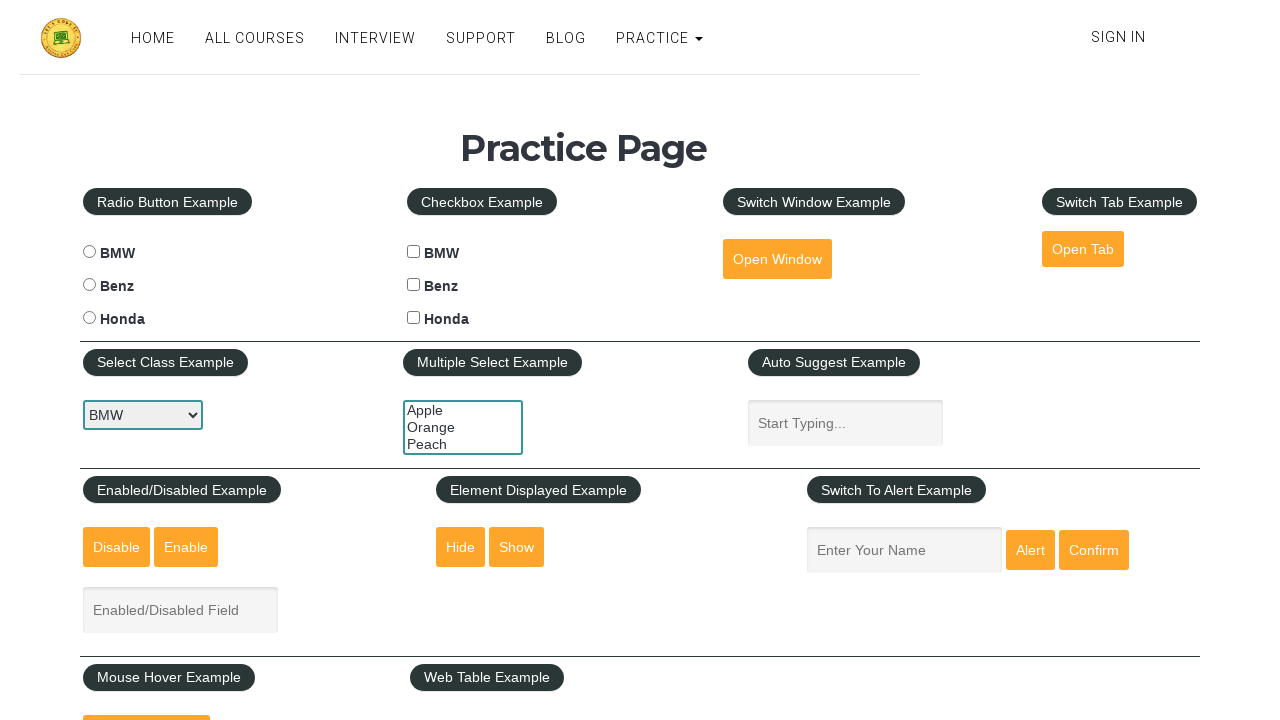

Clicked show button to display text element again at (517, 547) on input#show-textbox
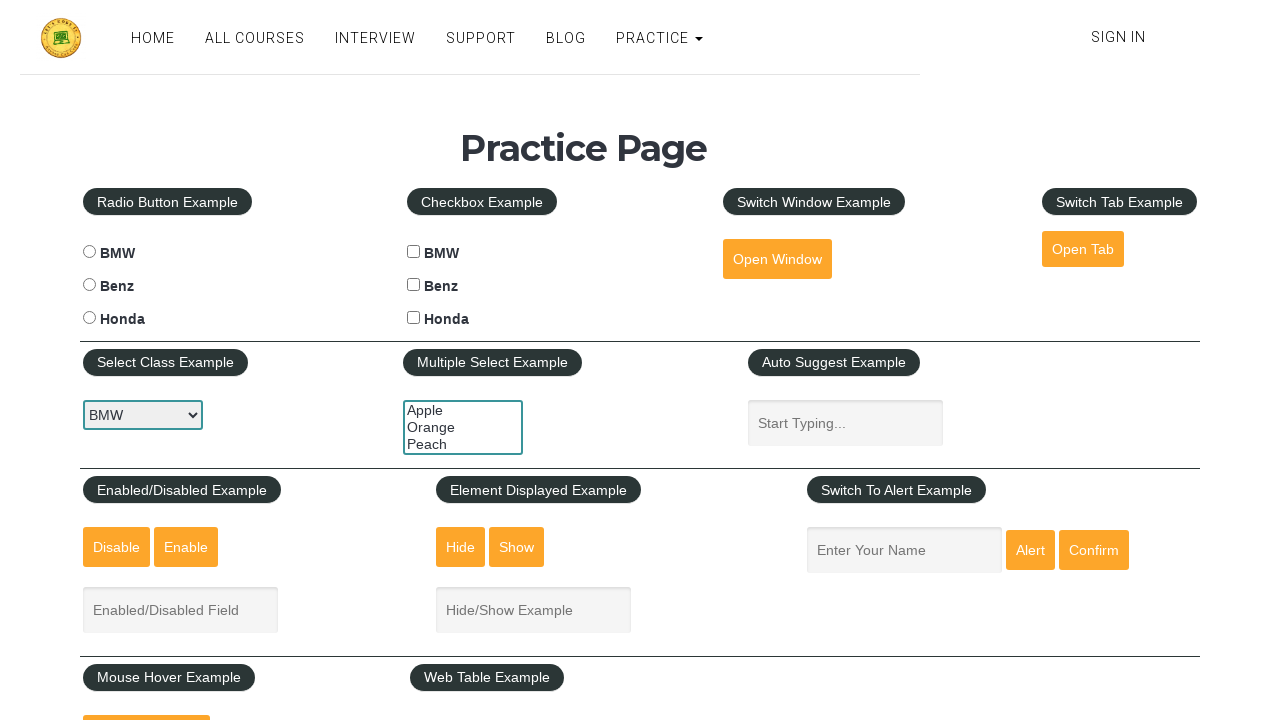

Verified text element is visible again
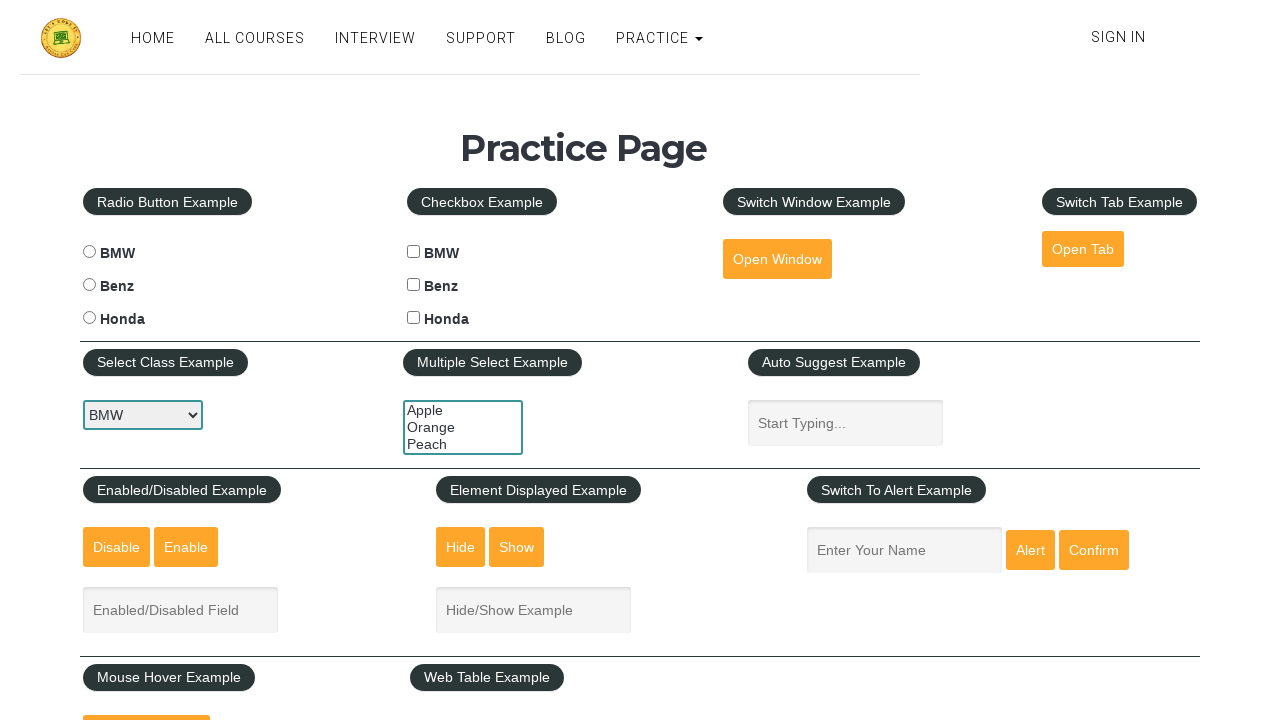

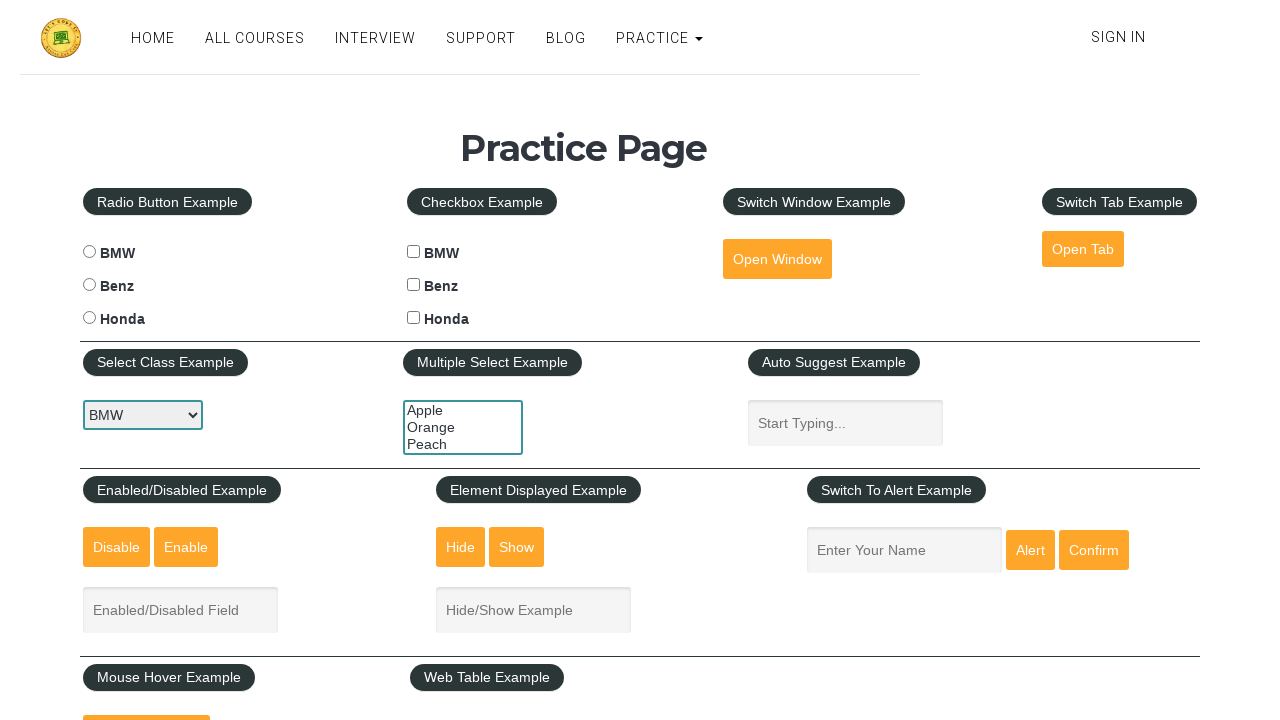